Tests link navigation functionality by clicking on footer column links to open them in new tabs, then iterating through all opened windows to verify they loaded correctly.

Starting URL: http://qaclickacademy.com/practice.php

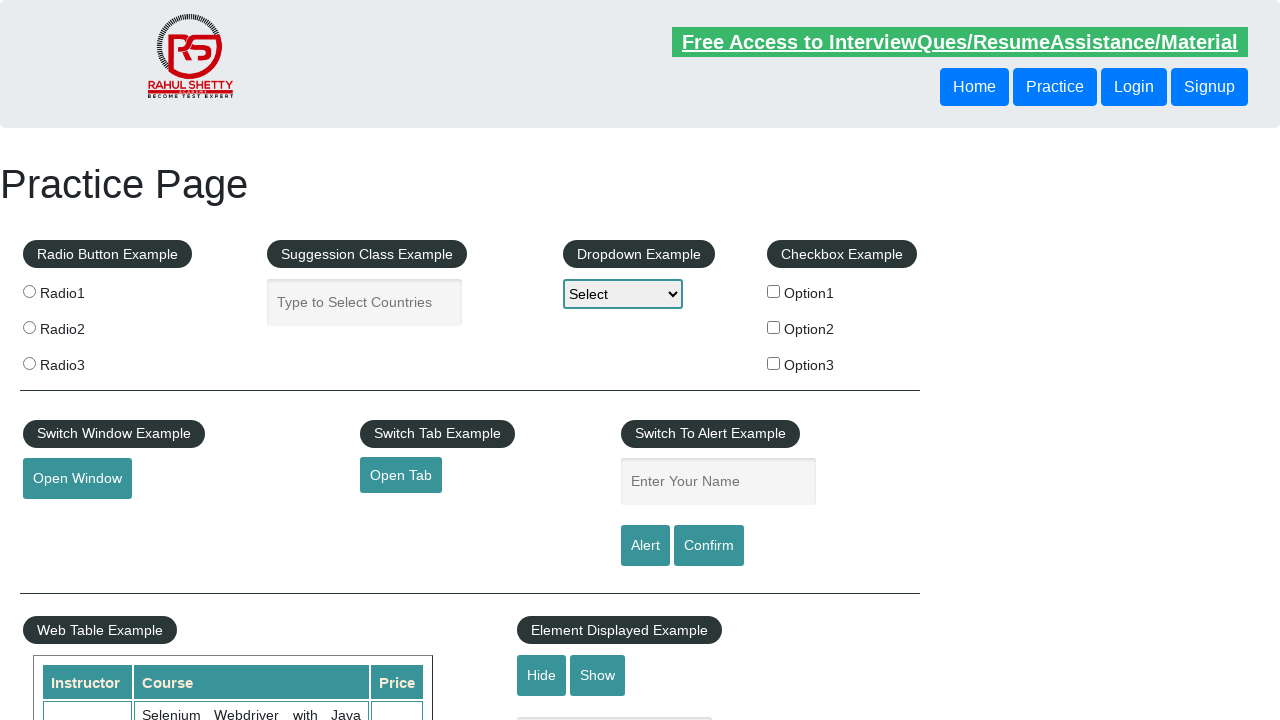

Waited for footer section (#gf-BIG) to load
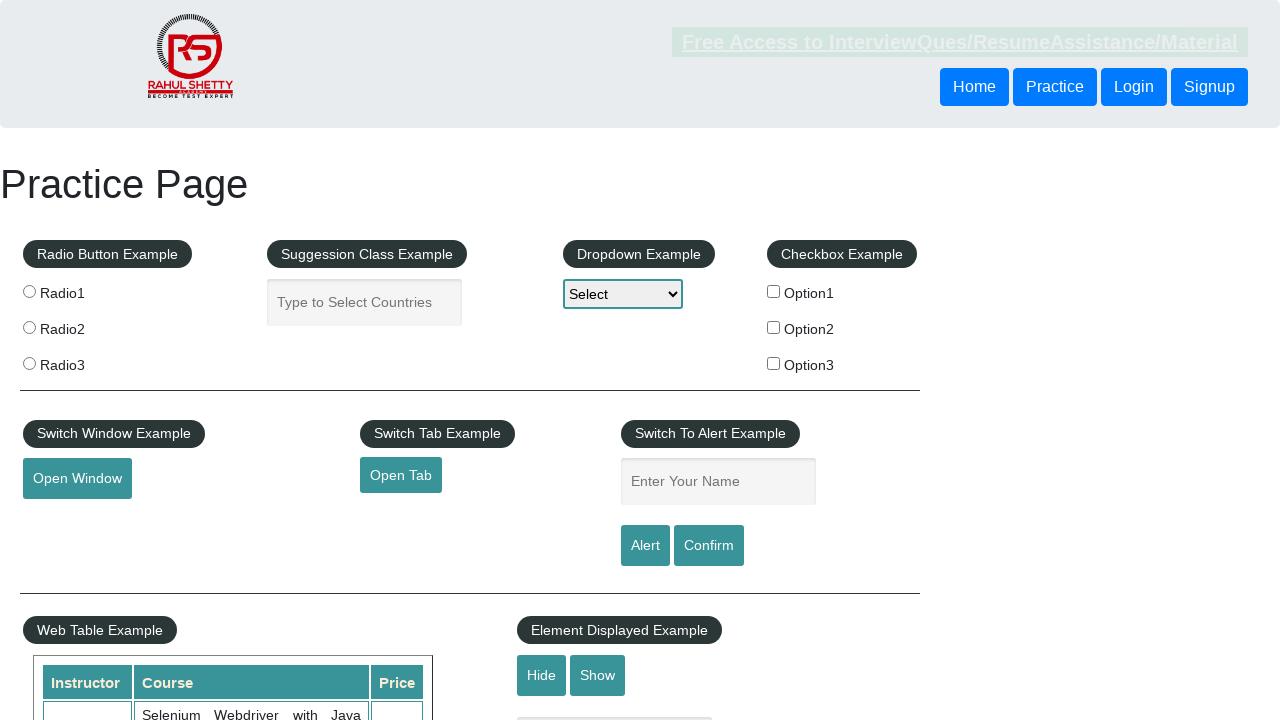

Located footer section
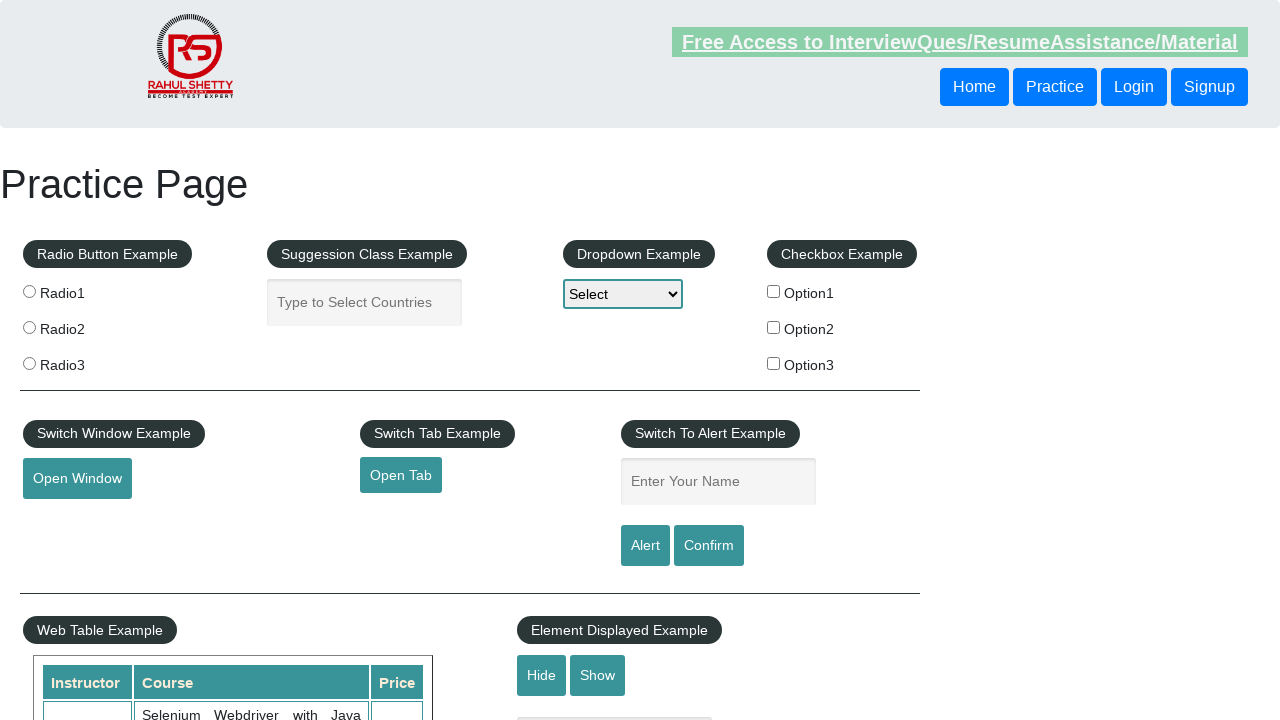

Located all links in first footer column
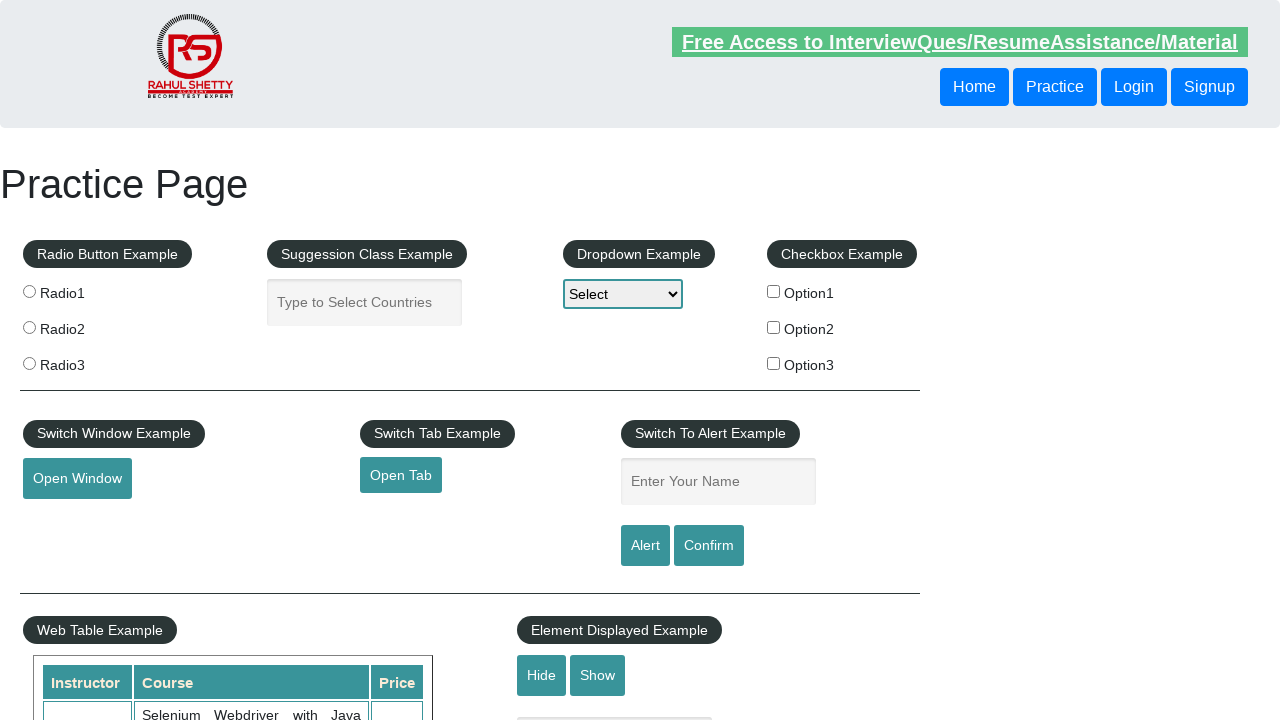

Found 5 links in footer column
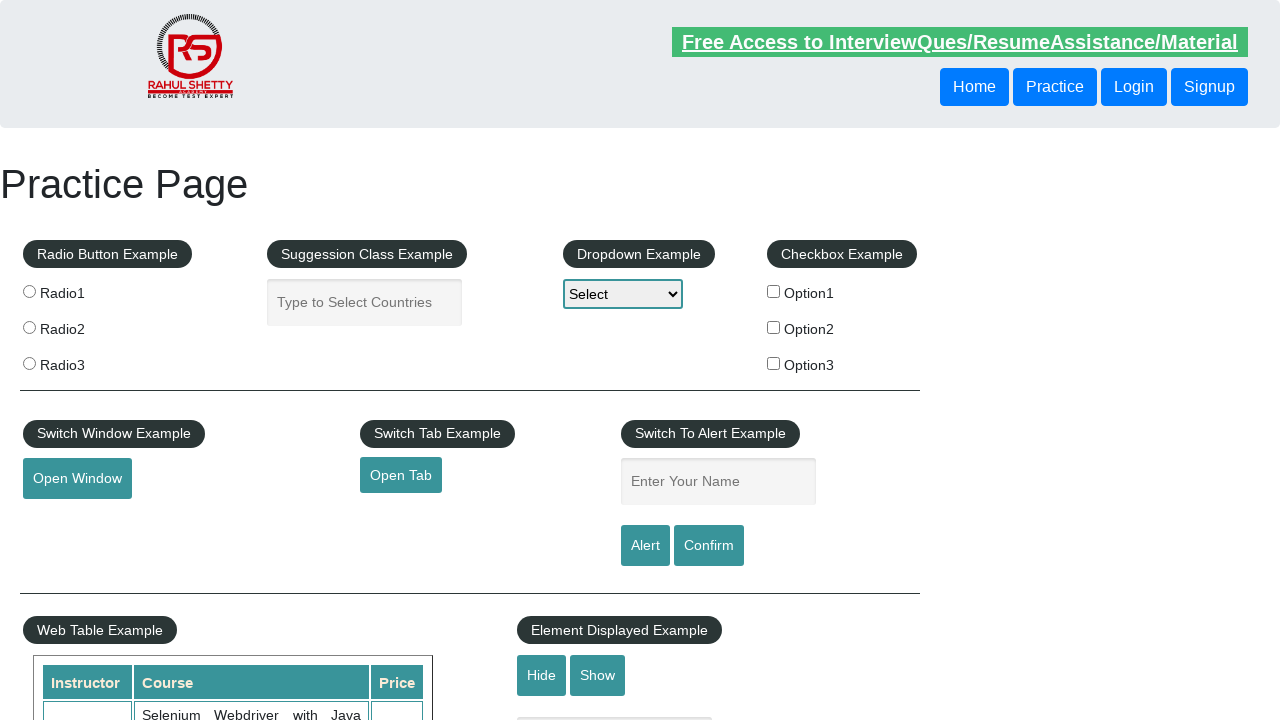

Ctrl+clicked footer link 1 to open in new tab at (68, 520) on #gf-BIG >> xpath=//table/tbody/tr/td[1]/ul//a >> nth=1
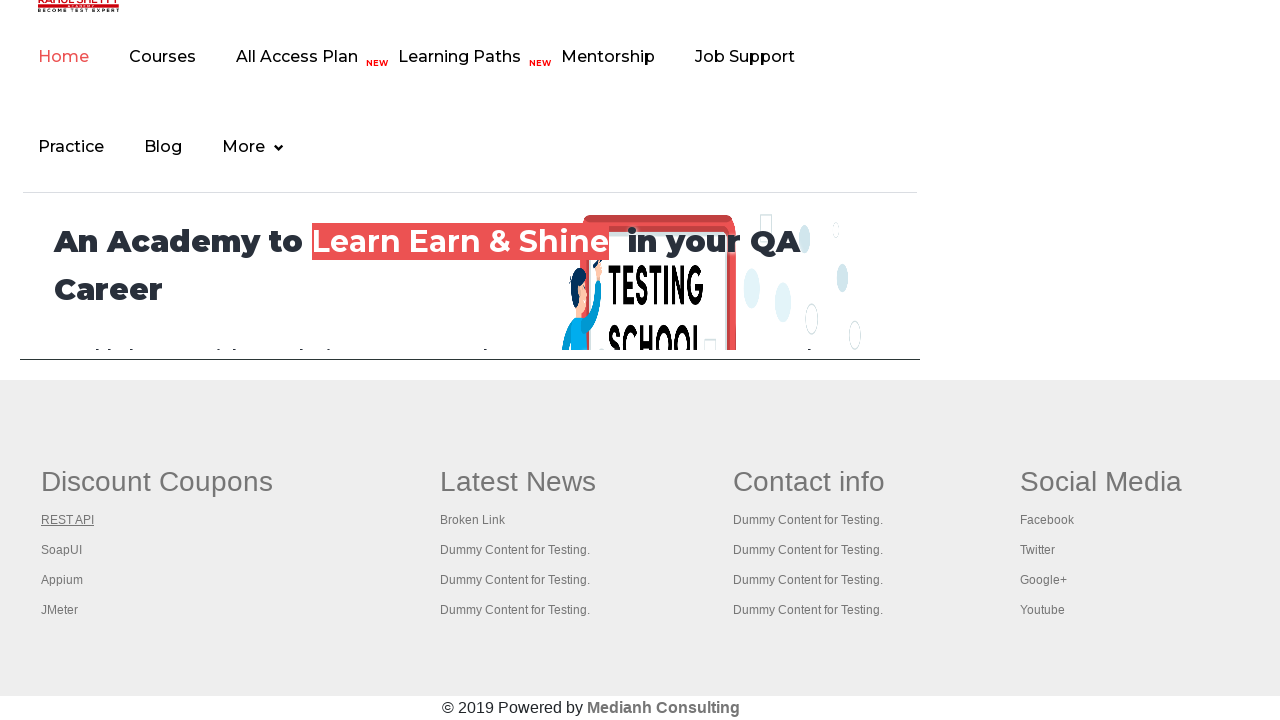

Waited 2 seconds for new tab to load
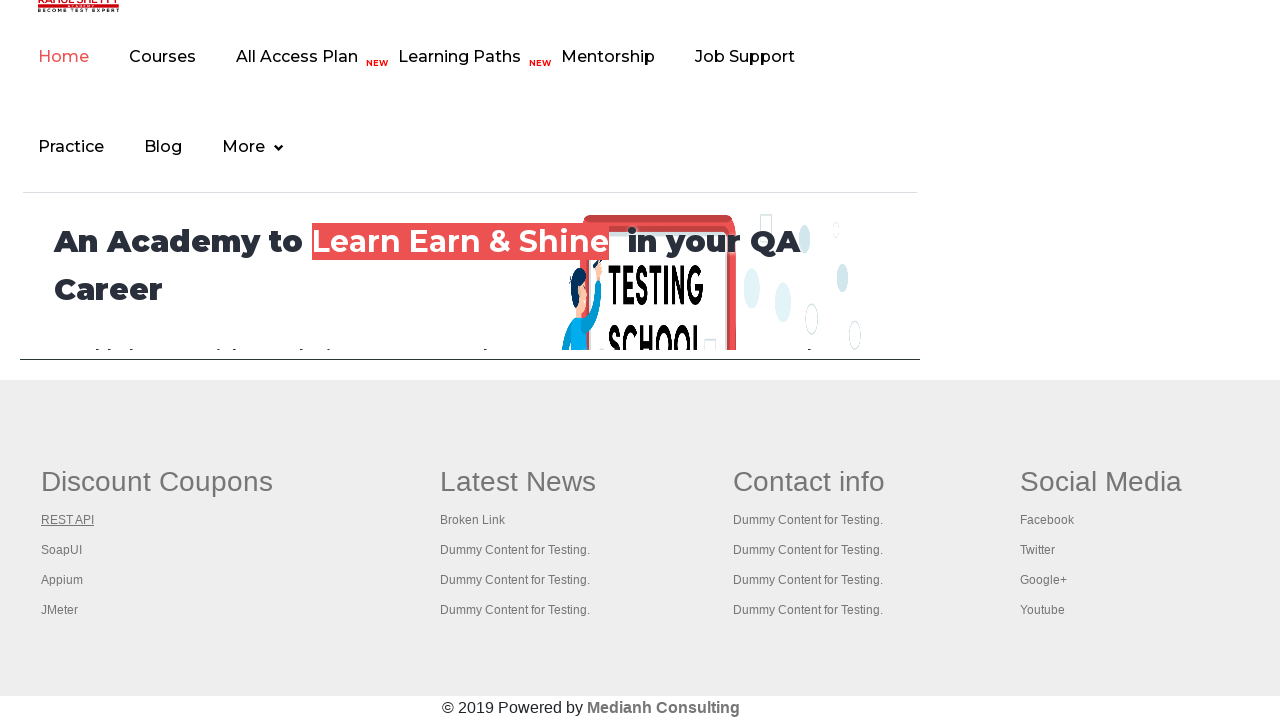

Ctrl+clicked footer link 2 to open in new tab at (62, 550) on #gf-BIG >> xpath=//table/tbody/tr/td[1]/ul//a >> nth=2
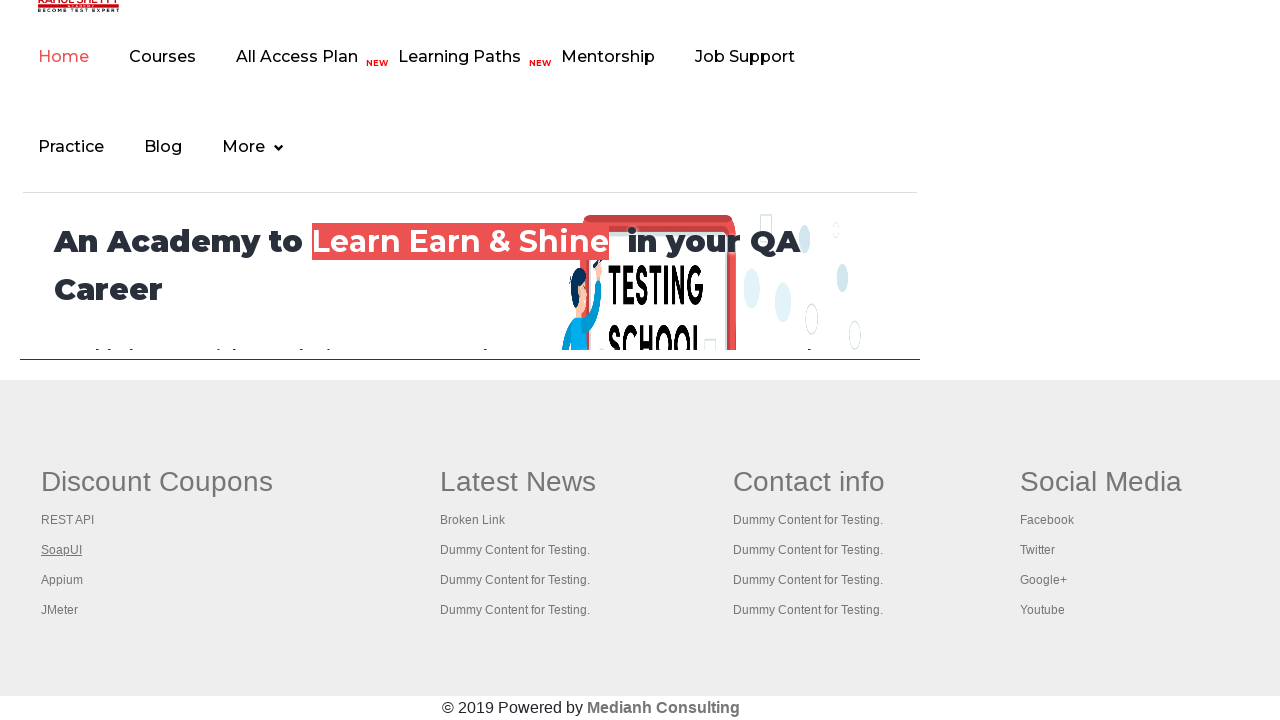

Waited 2 seconds for new tab to load
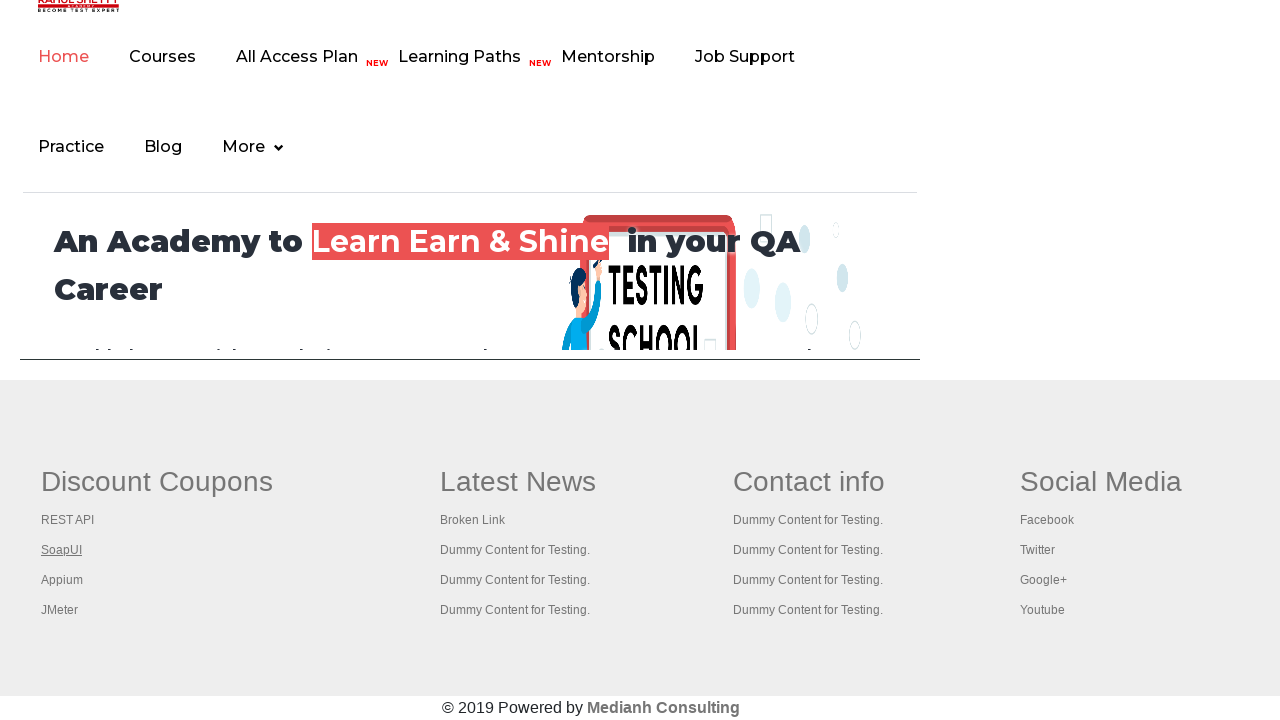

Ctrl+clicked footer link 3 to open in new tab at (62, 580) on #gf-BIG >> xpath=//table/tbody/tr/td[1]/ul//a >> nth=3
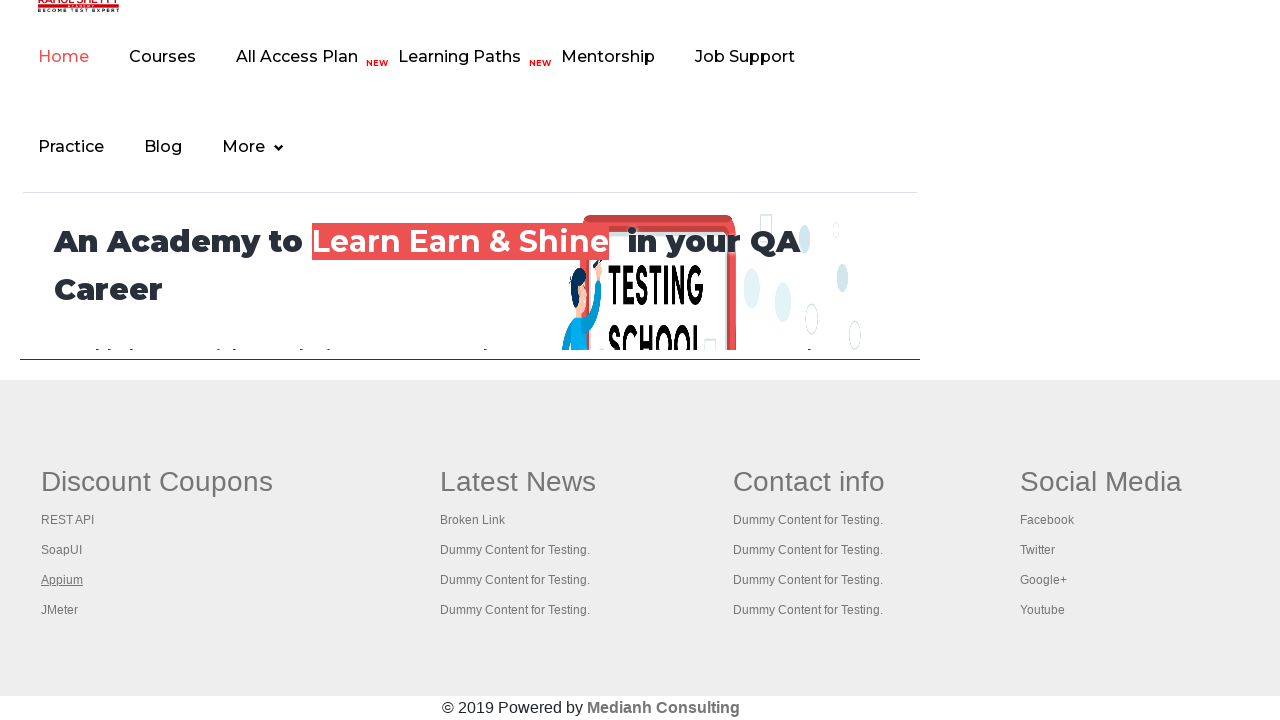

Waited 2 seconds for new tab to load
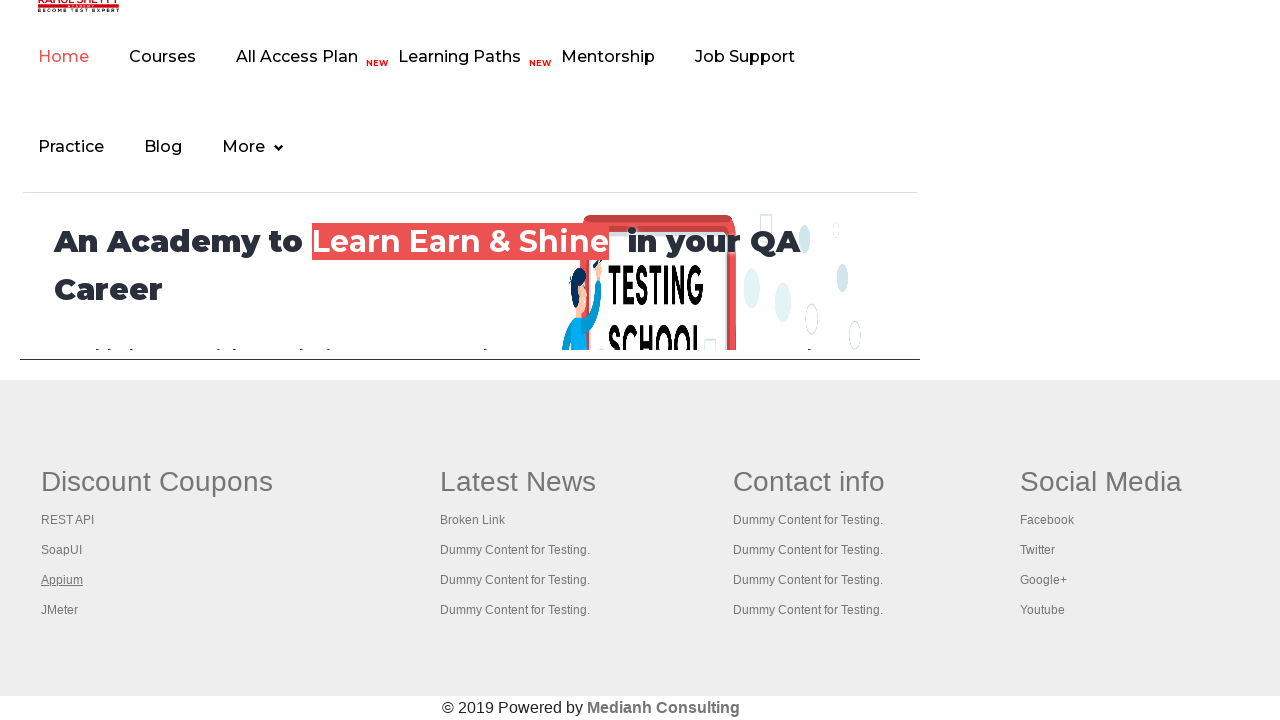

Ctrl+clicked footer link 4 to open in new tab at (60, 610) on #gf-BIG >> xpath=//table/tbody/tr/td[1]/ul//a >> nth=4
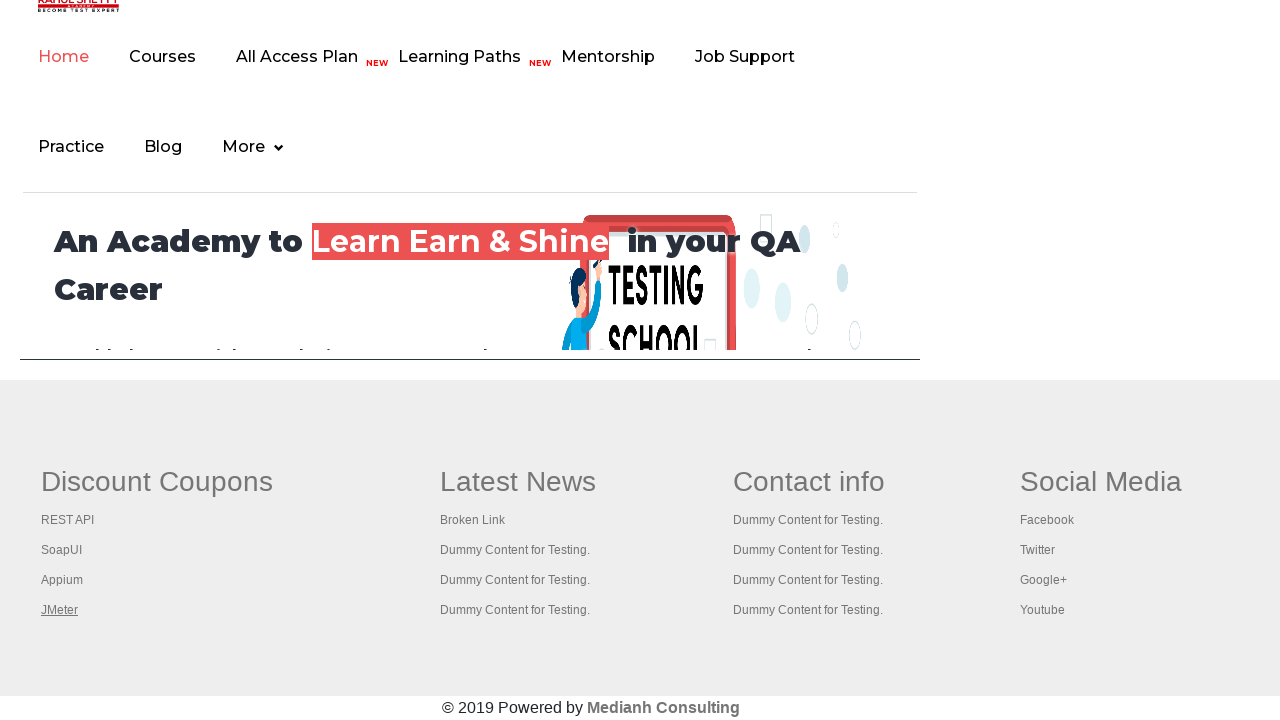

Waited 2 seconds for new tab to load
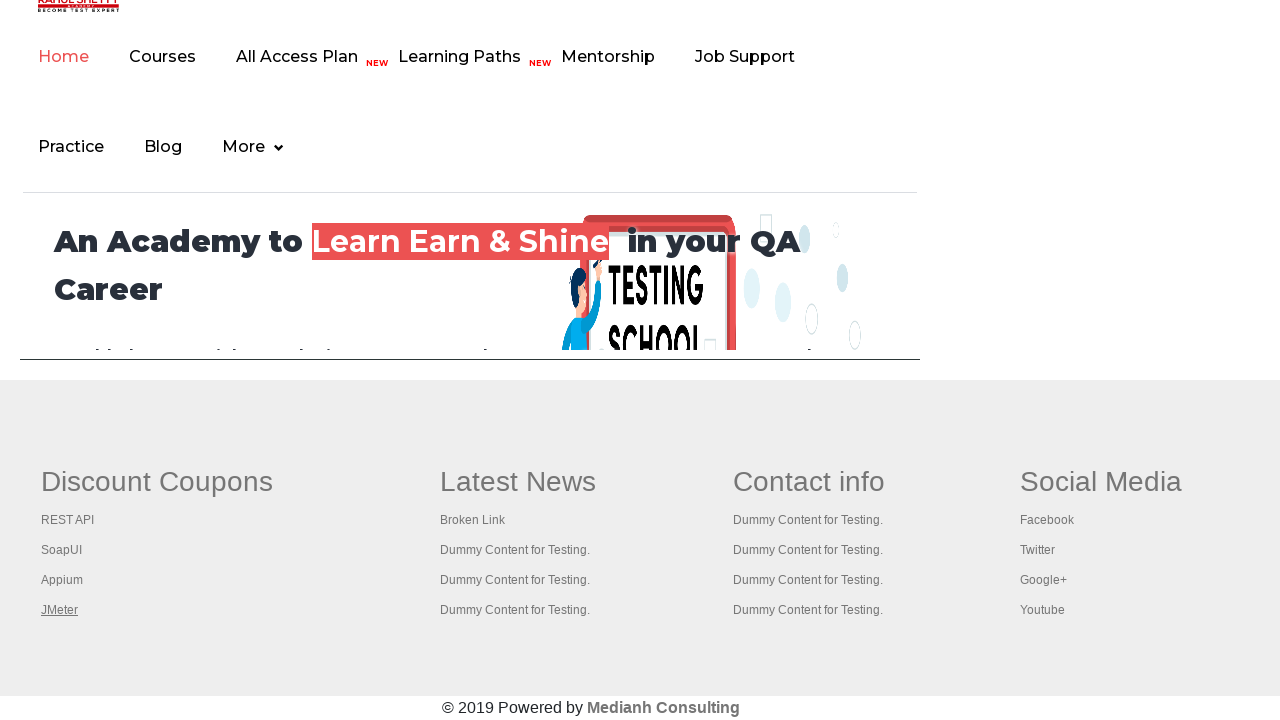

Retrieved all 5 opened pages/tabs from context
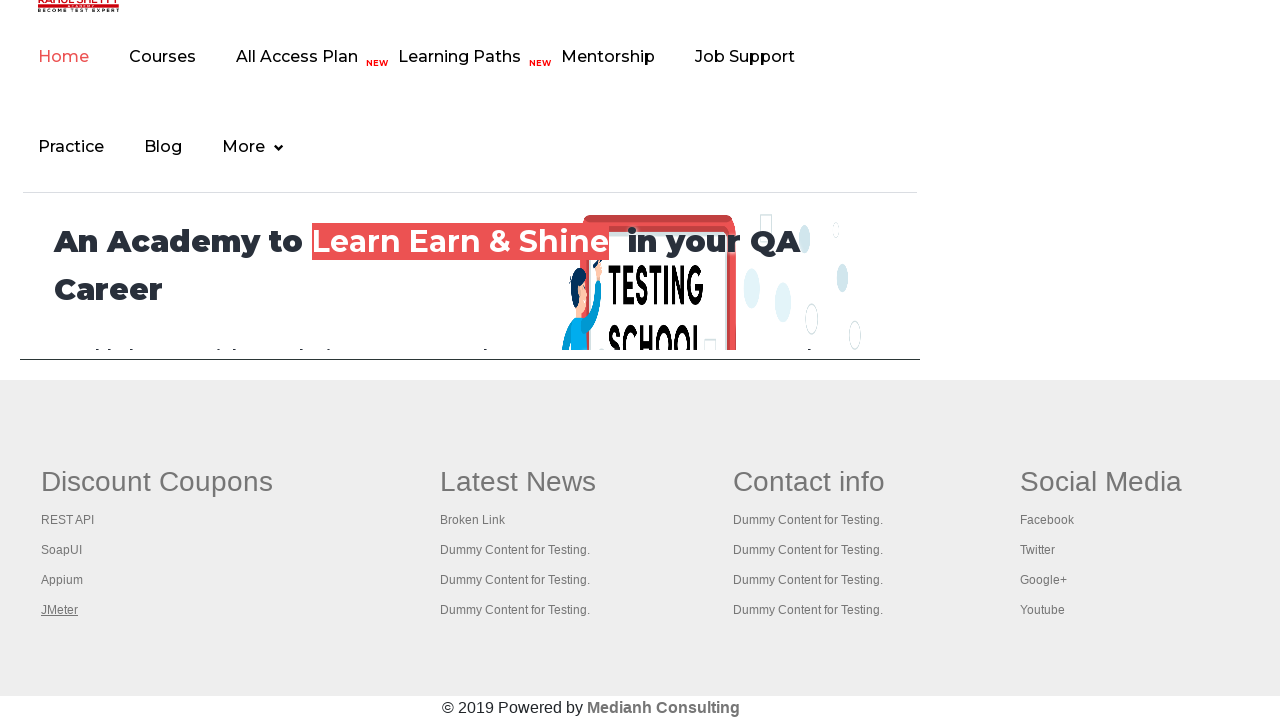

Brought tab to front for verification
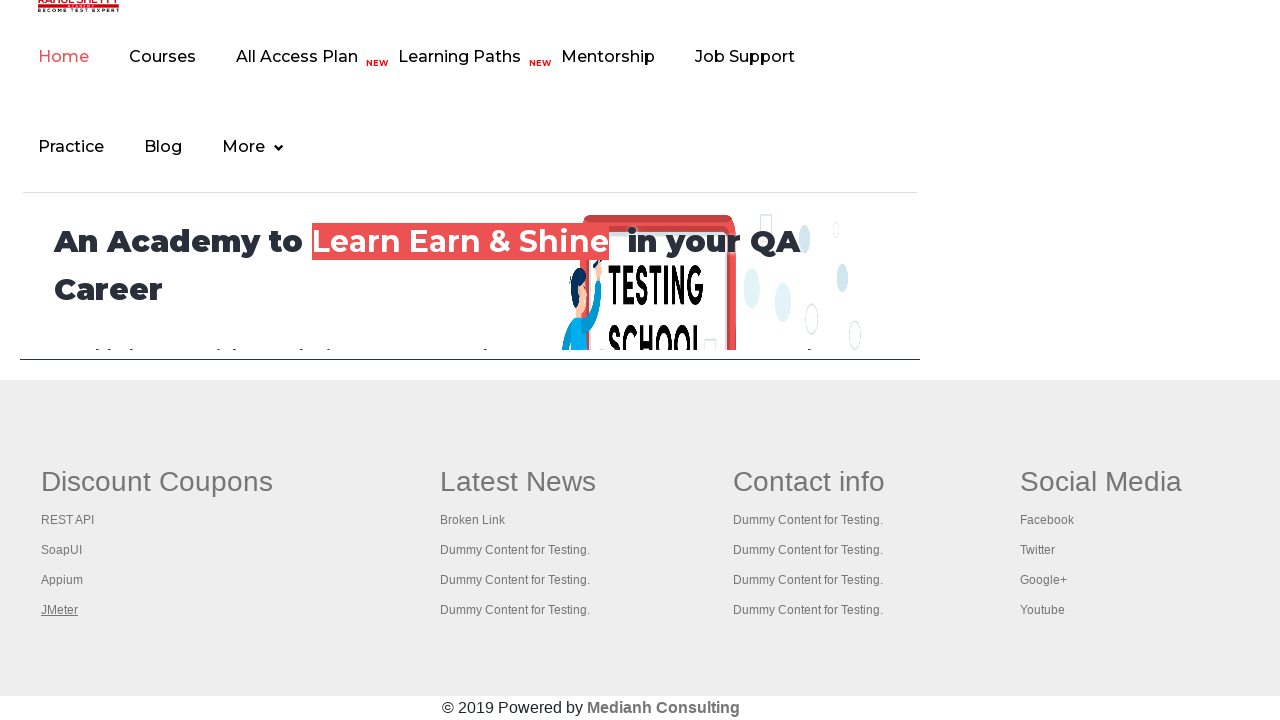

Verified tab loaded with domcontentloaded state
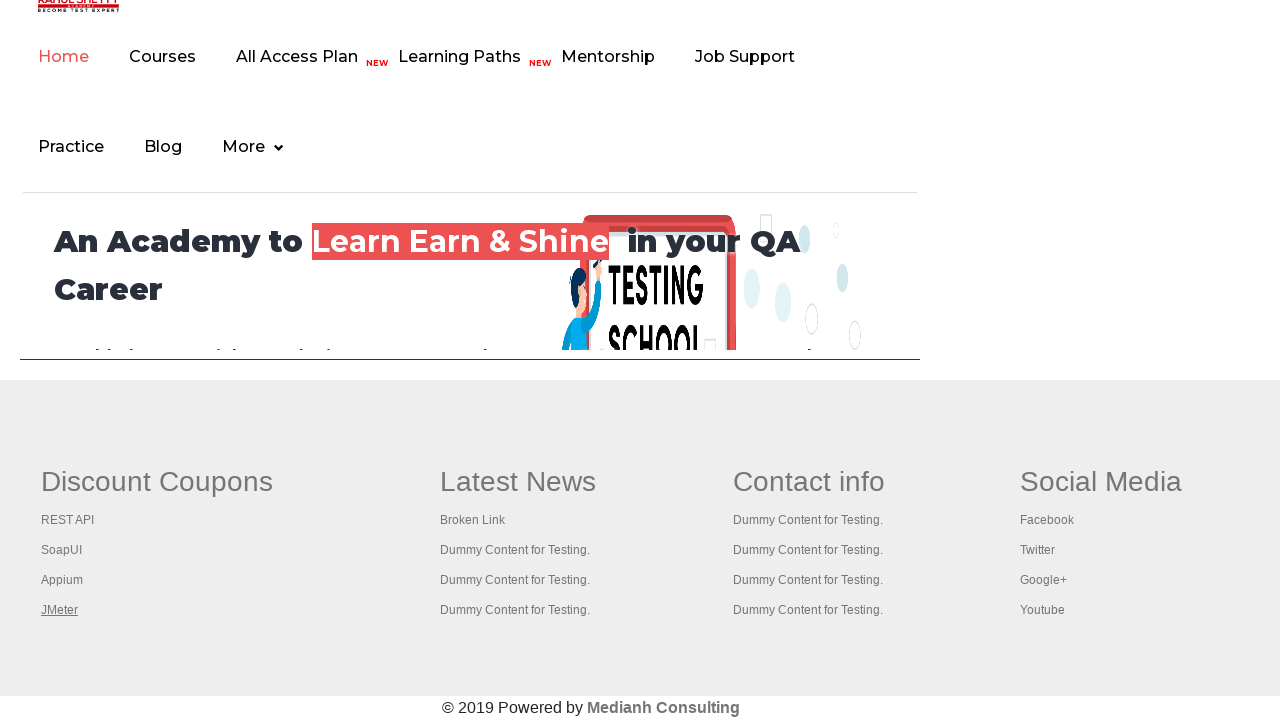

Brought tab to front for verification
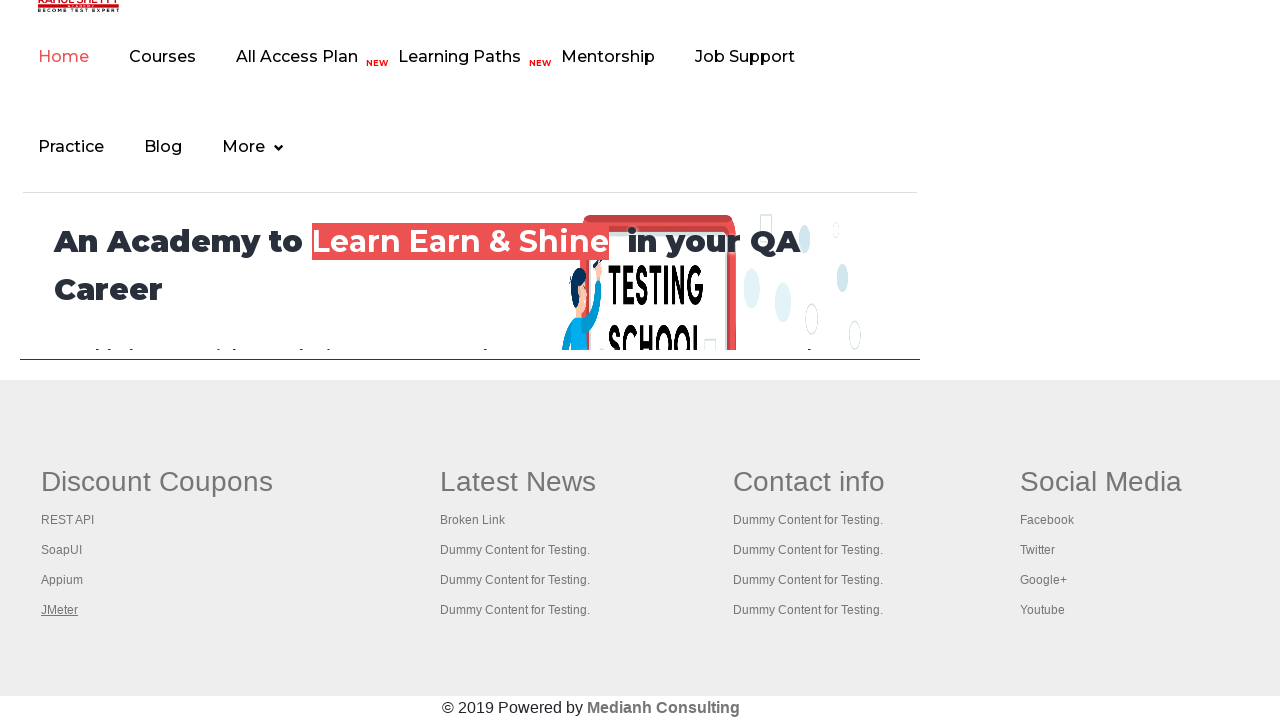

Verified tab loaded with domcontentloaded state
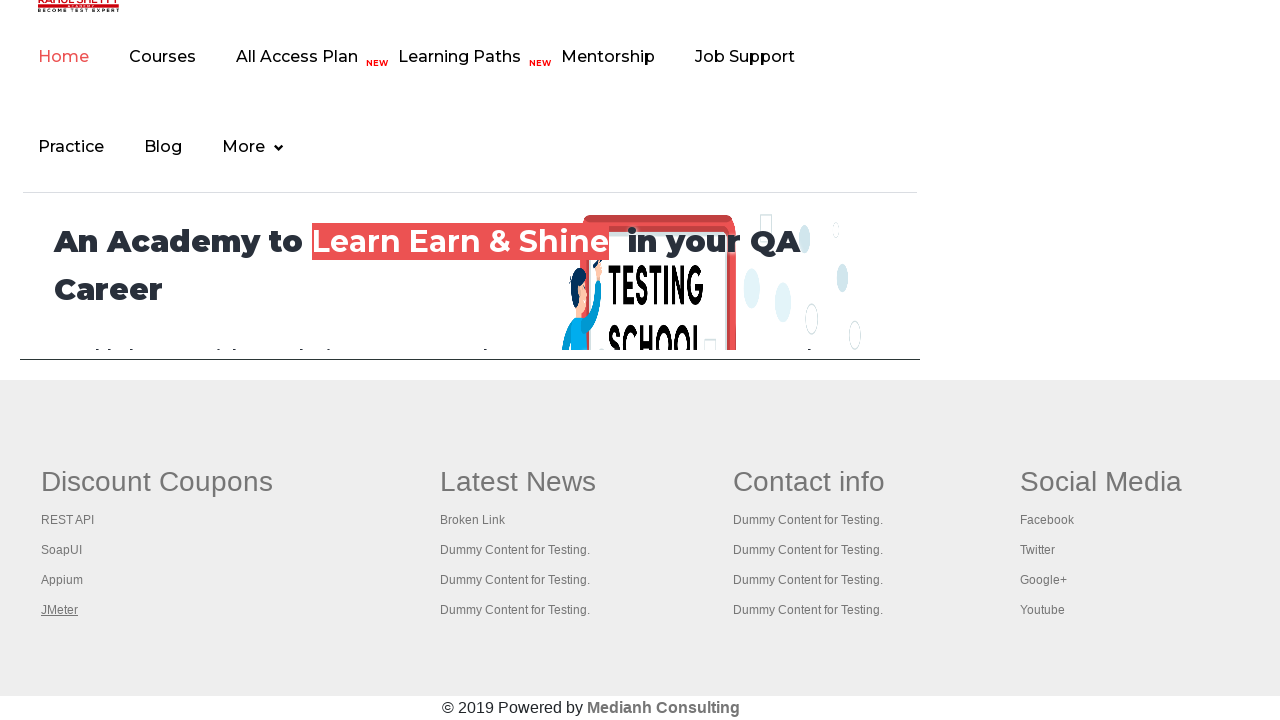

Brought tab to front for verification
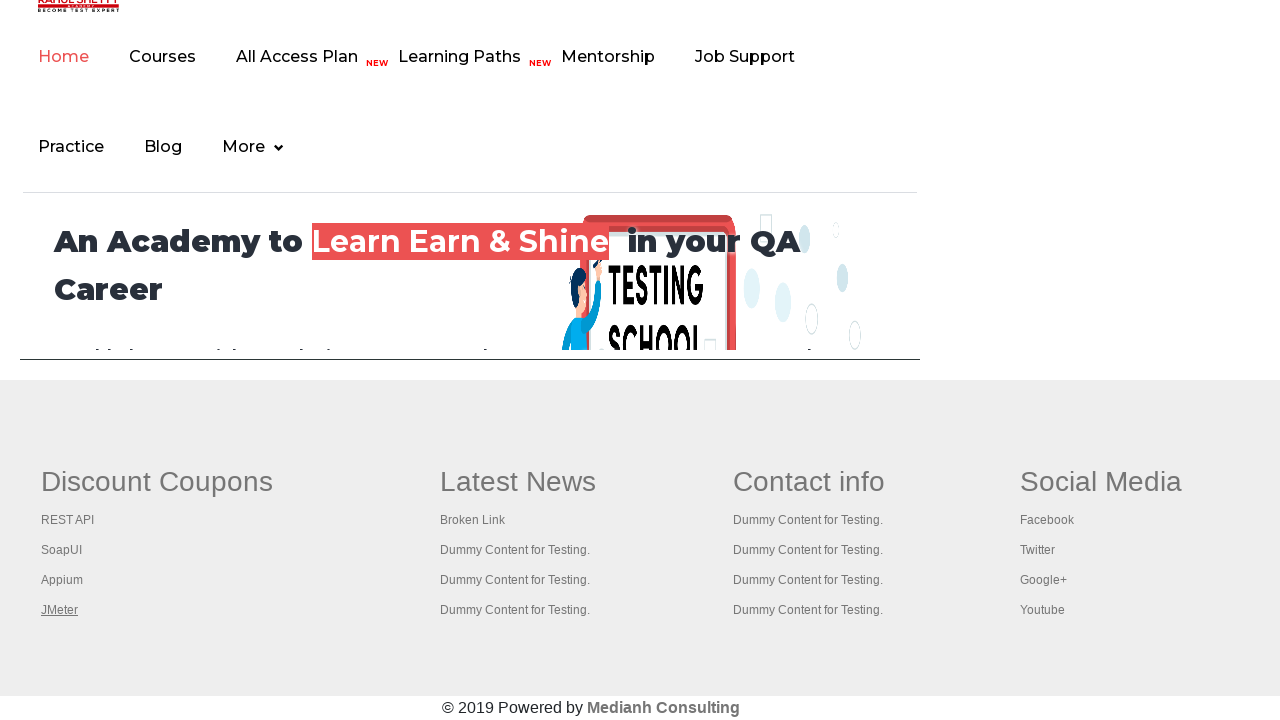

Verified tab loaded with domcontentloaded state
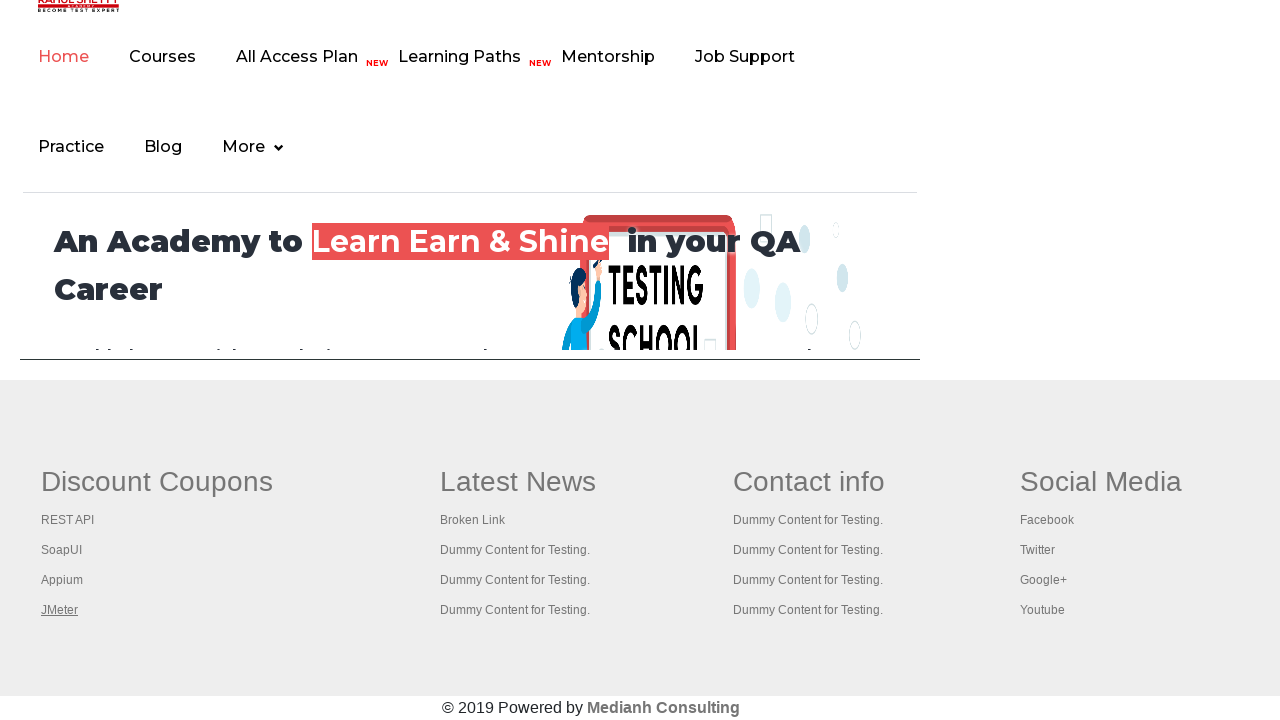

Brought tab to front for verification
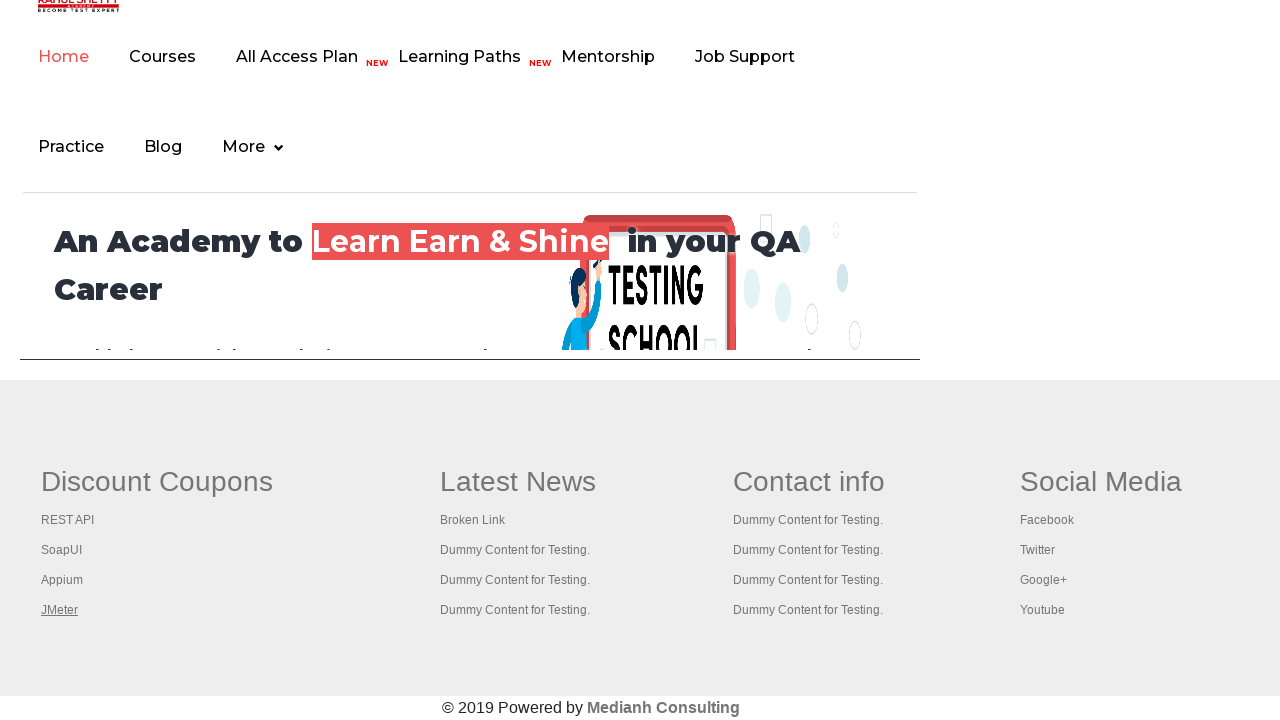

Verified tab loaded with domcontentloaded state
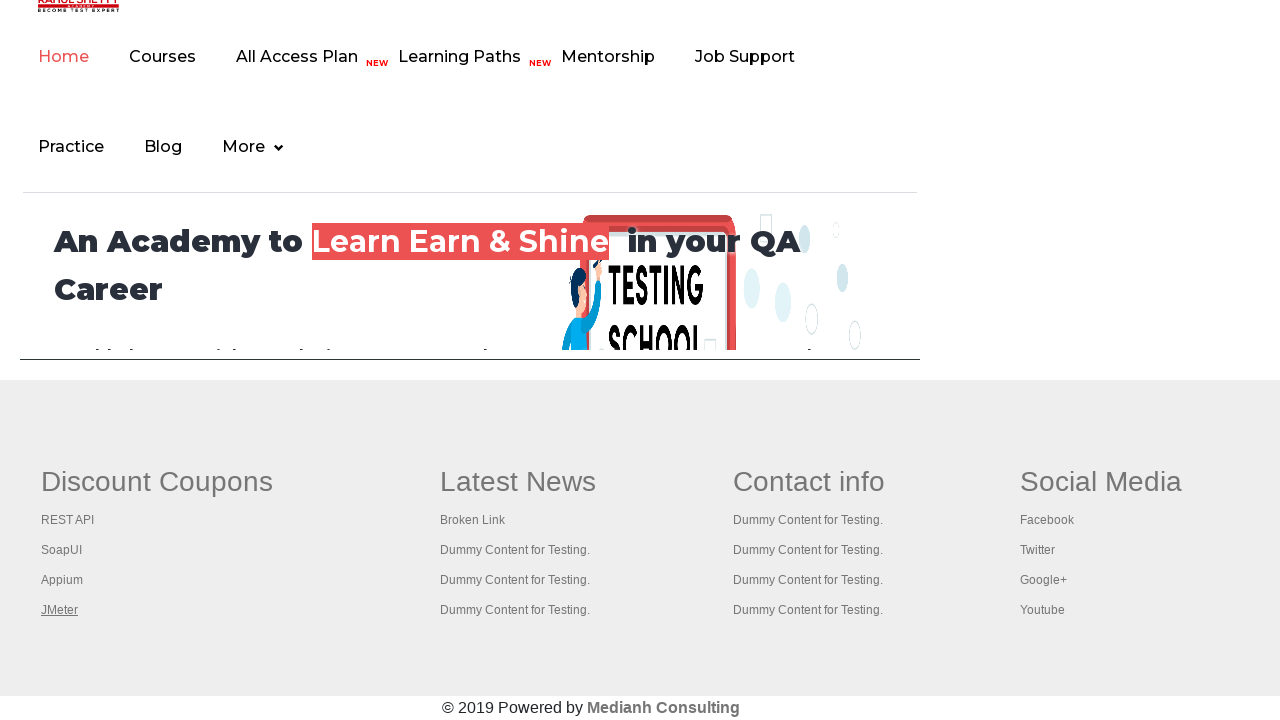

Brought tab to front for verification
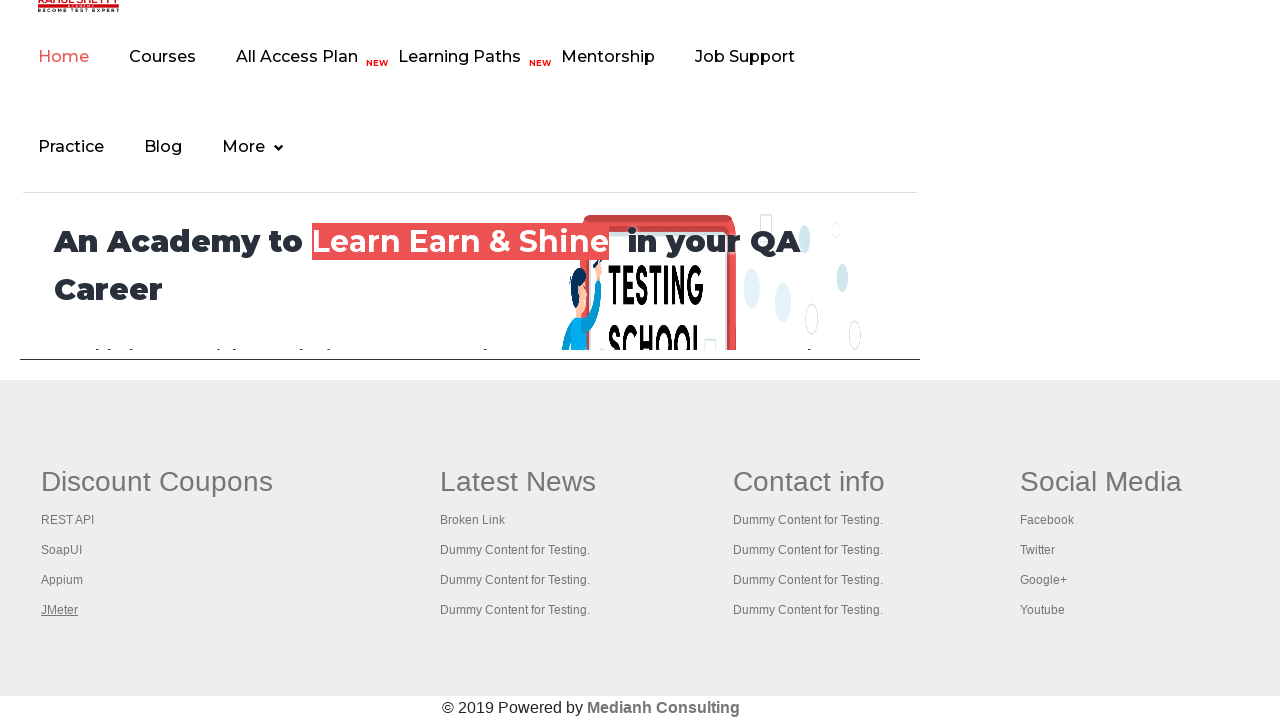

Verified tab loaded with domcontentloaded state
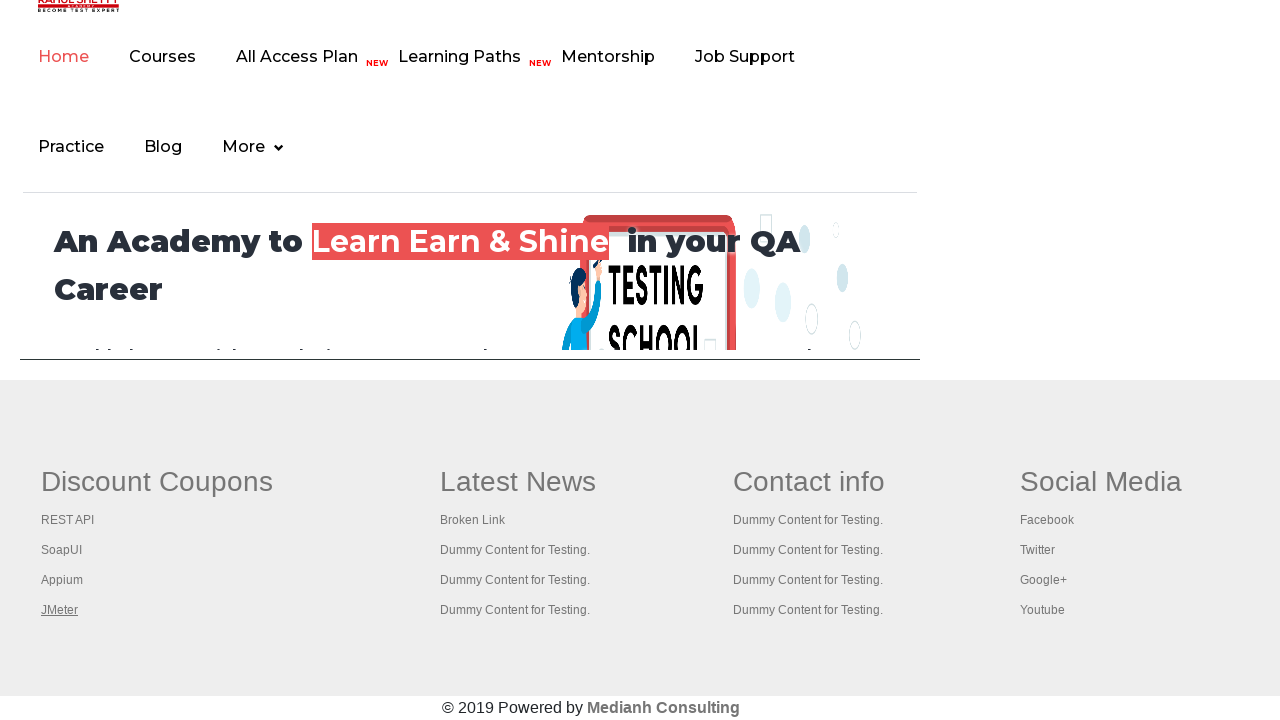

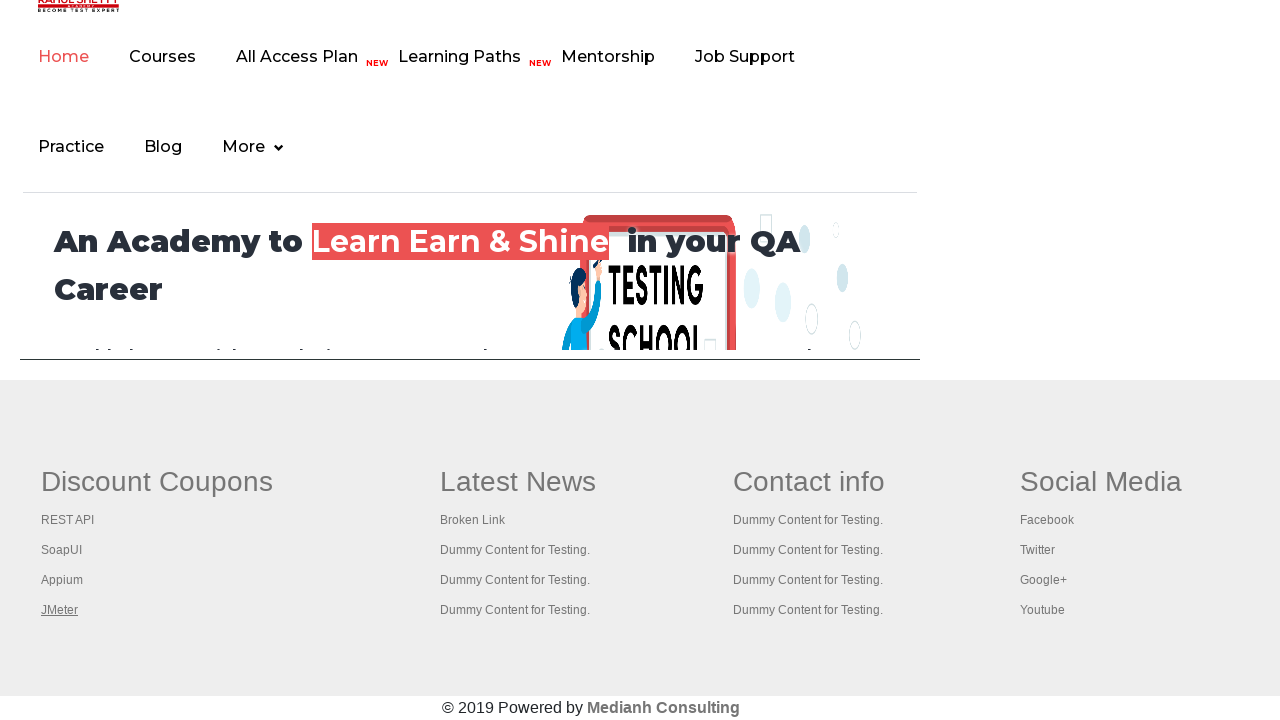